Tests dynamic loading functionality by clicking a start button and waiting for a "Hello World!" message to appear on the page.

Starting URL: http://the-internet.herokuapp.com/dynamic_loading/2

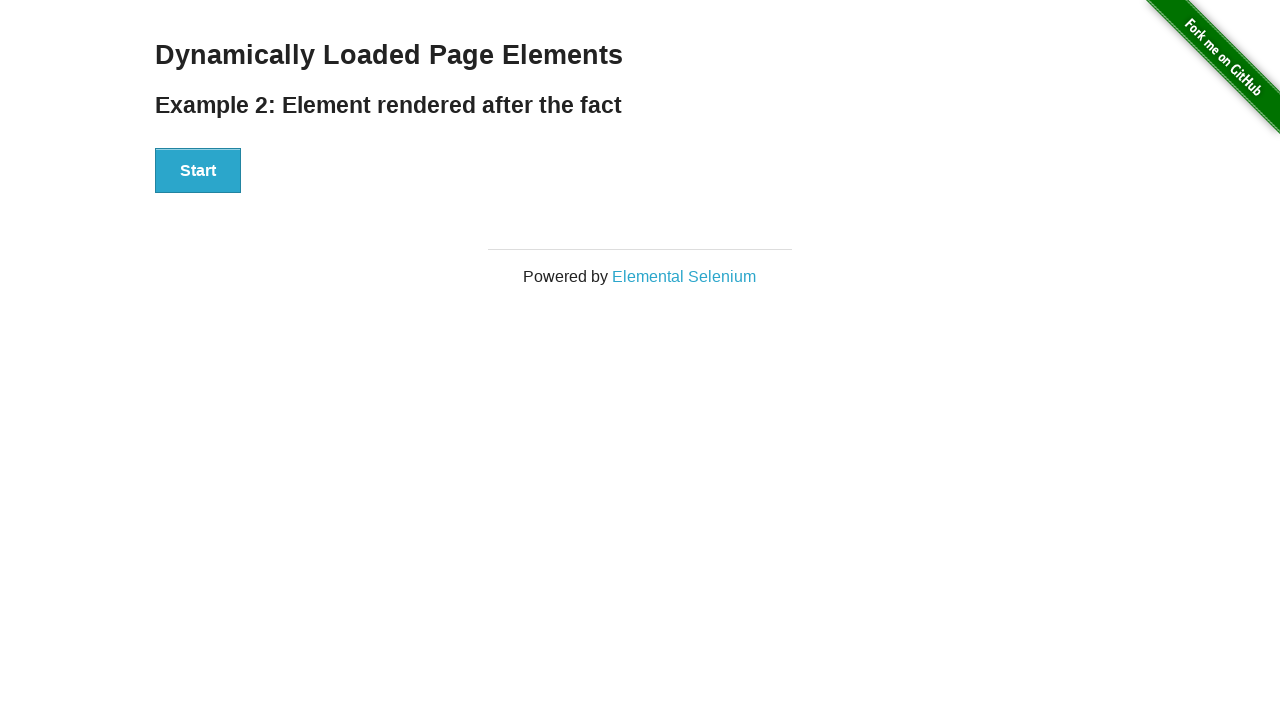

Clicked start button to trigger dynamic loading at (198, 171) on #start button
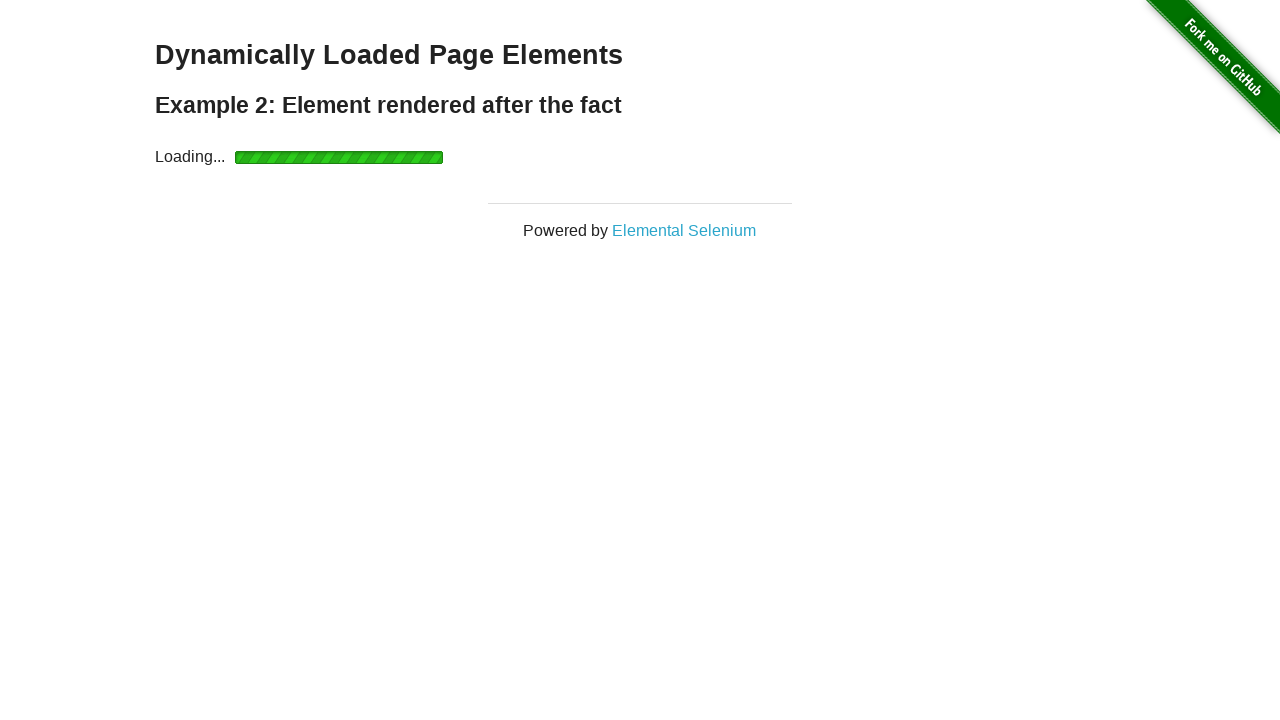

Waited for finish element to become visible
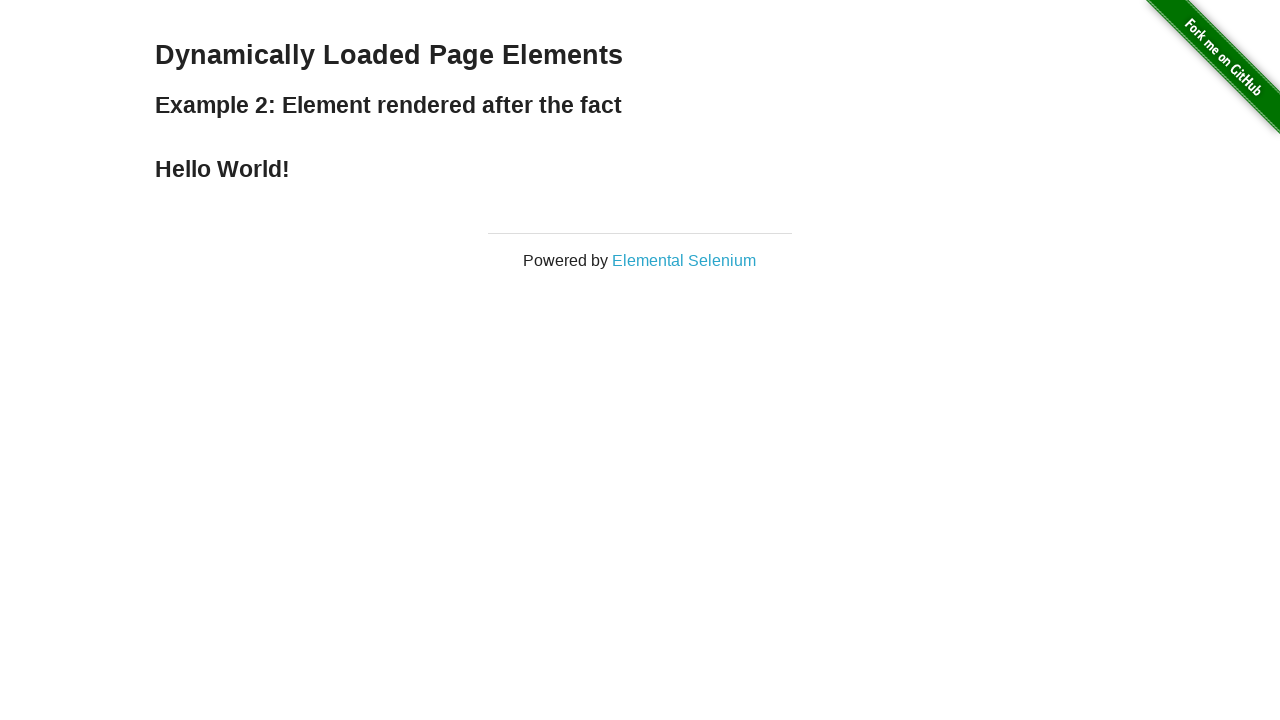

Retrieved text content from finish element
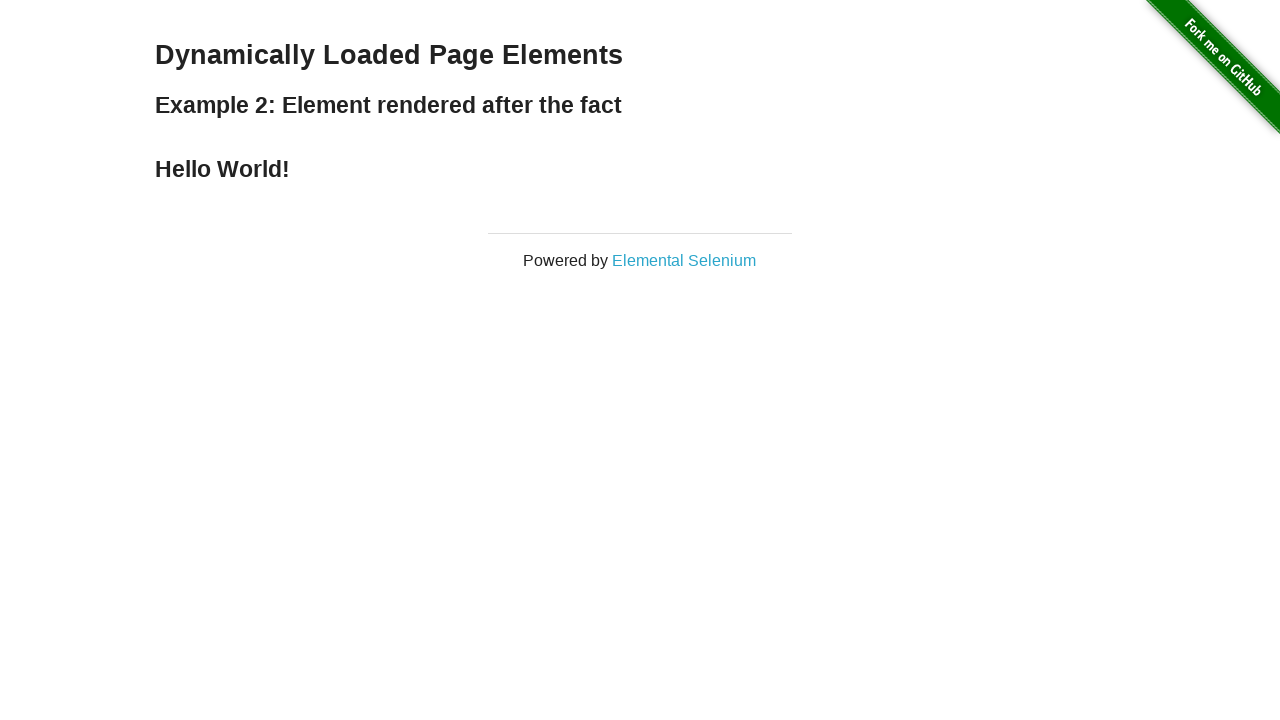

Verified finish text contains 'Hello World!' message
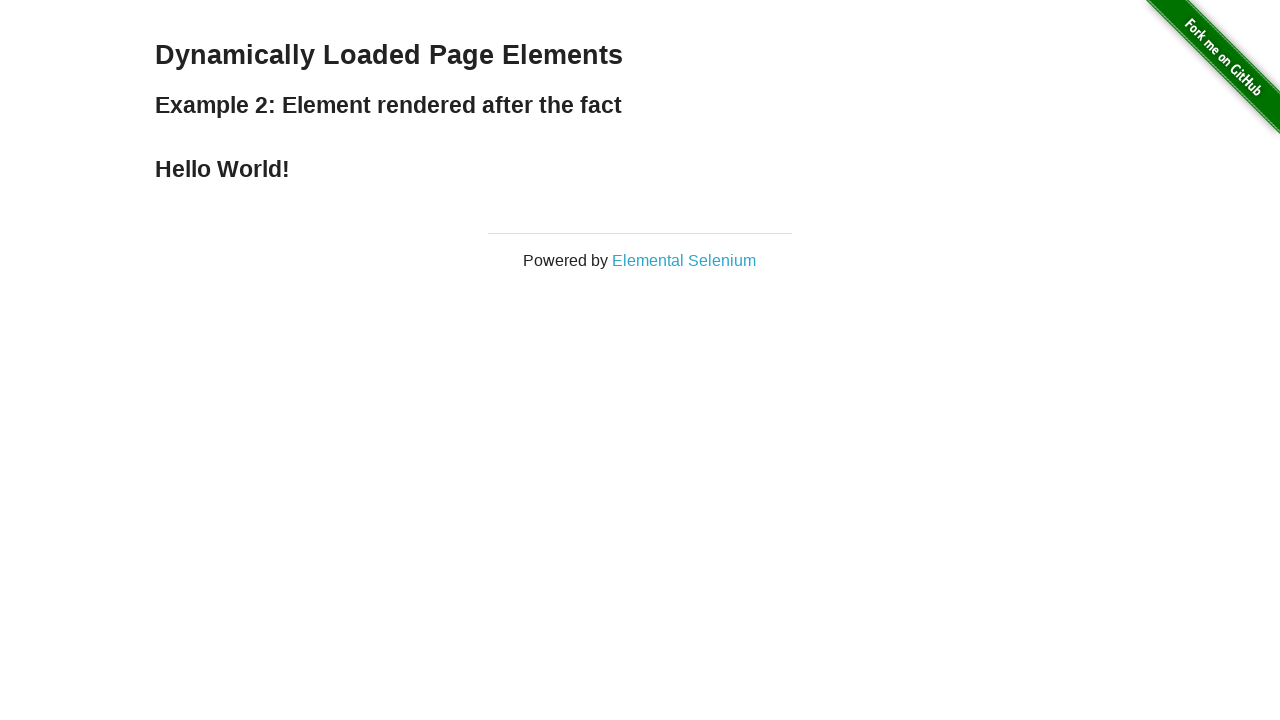

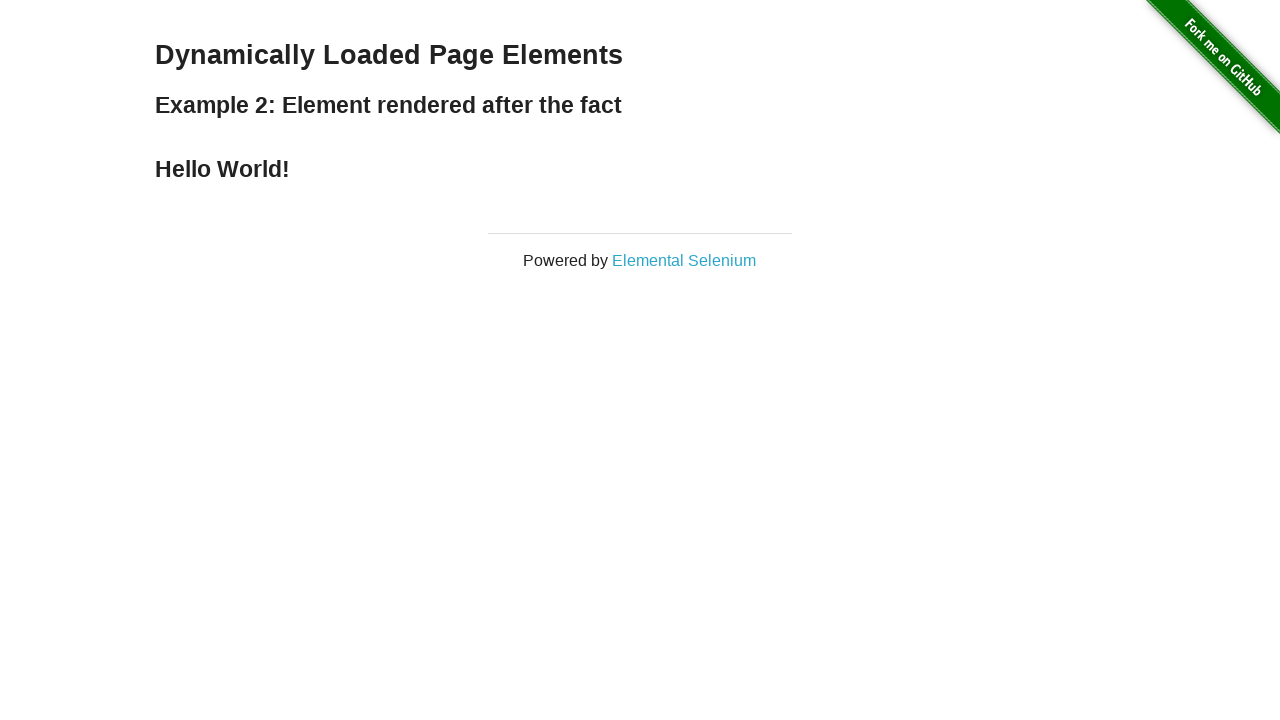